Tests DuckDuckGo search functionality by entering a search query and verifying the search results page loads with the correct URL parameters.

Starting URL: https://duckduckgo.com

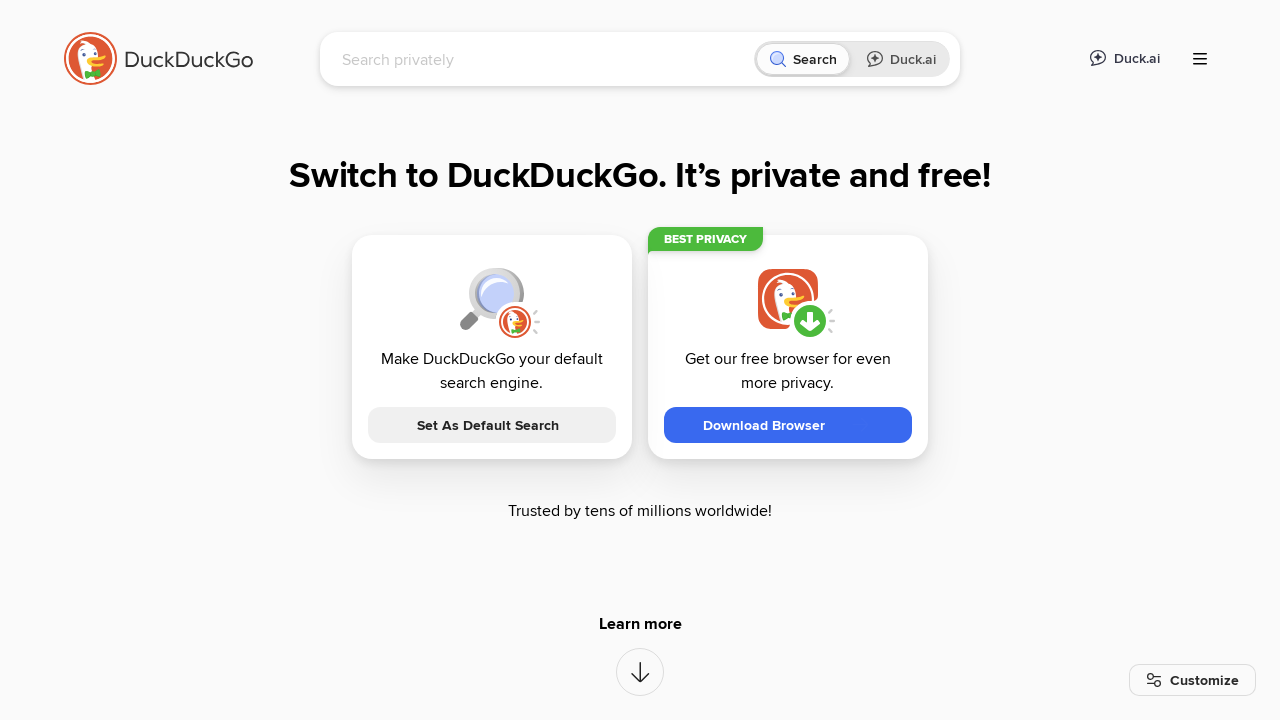

Waited for search input field to be available
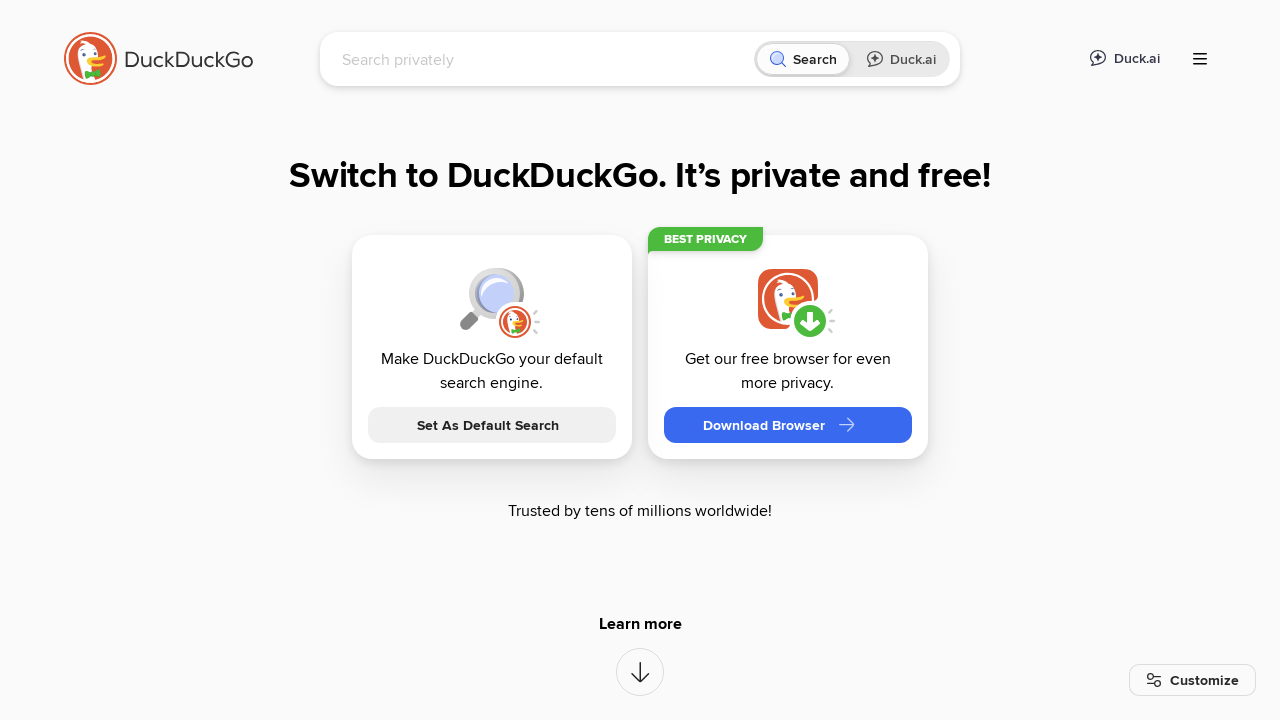

Clicked on search input field at (544, 59) on [name='q']
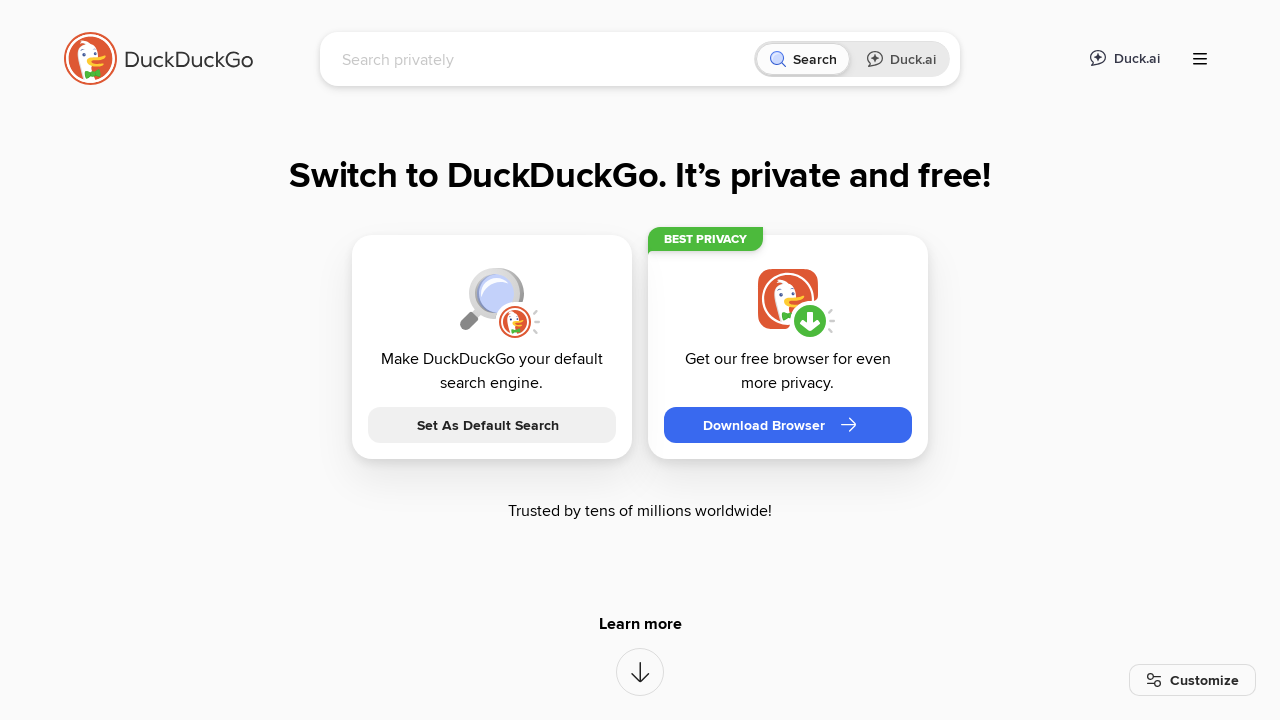

Filled search field with 'LambdaTest' on [name='q']
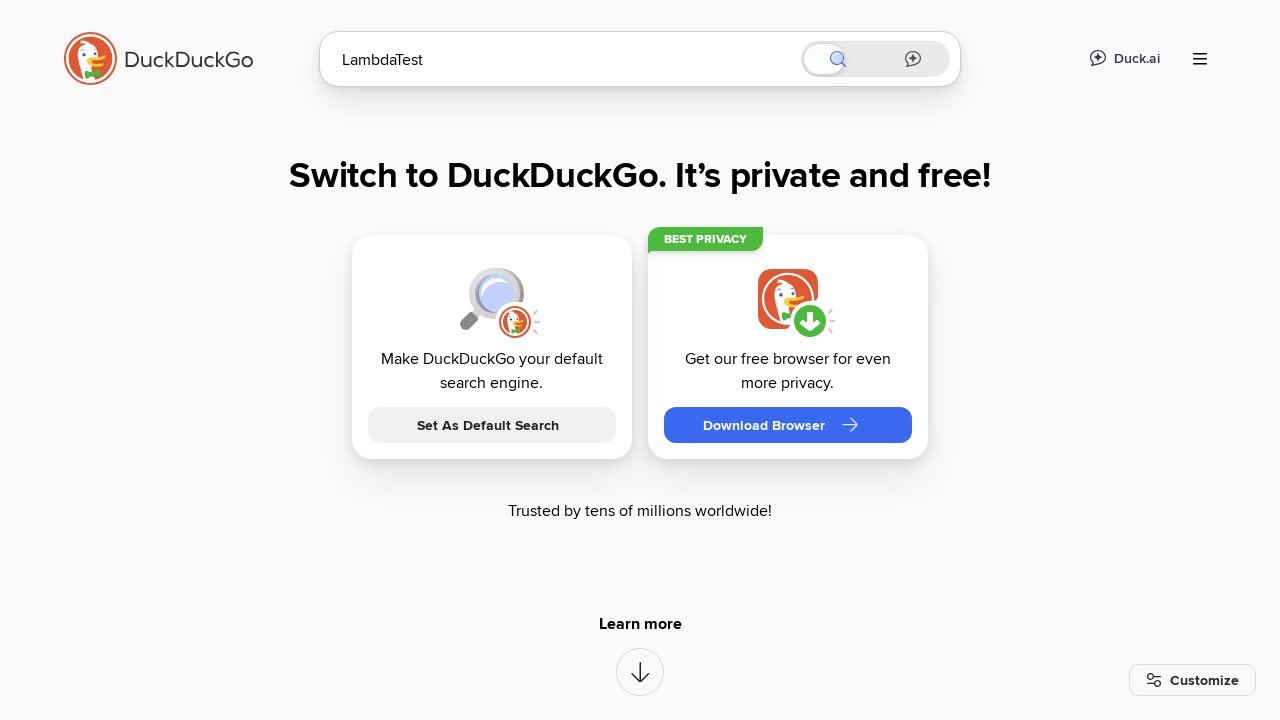

Pressed Enter to submit search query
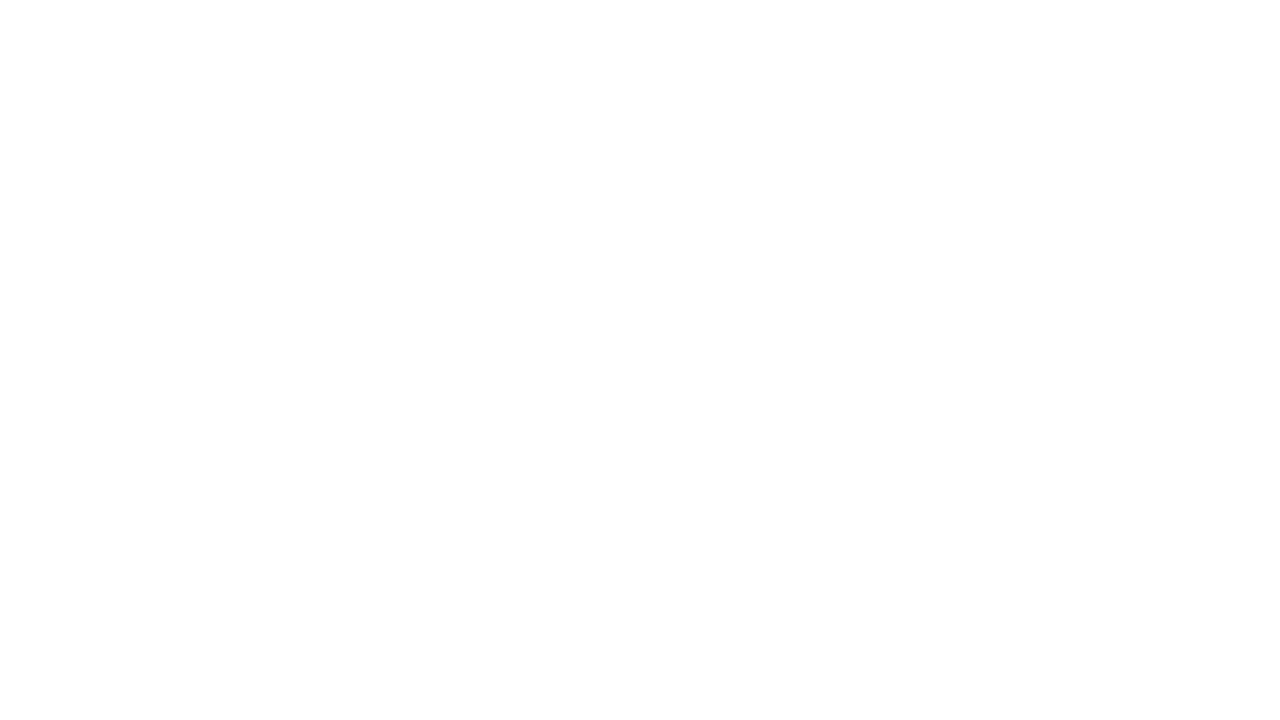

Search results page loaded with correct URL parameter 'q=LambdaTest'
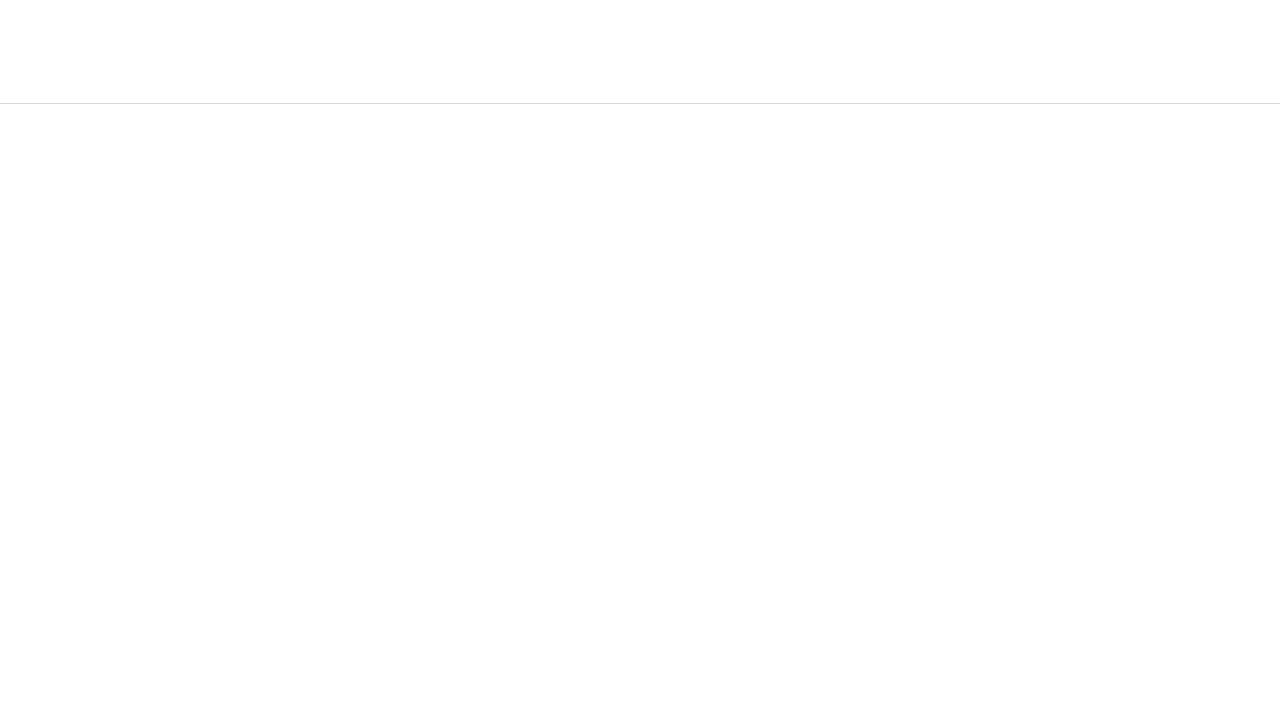

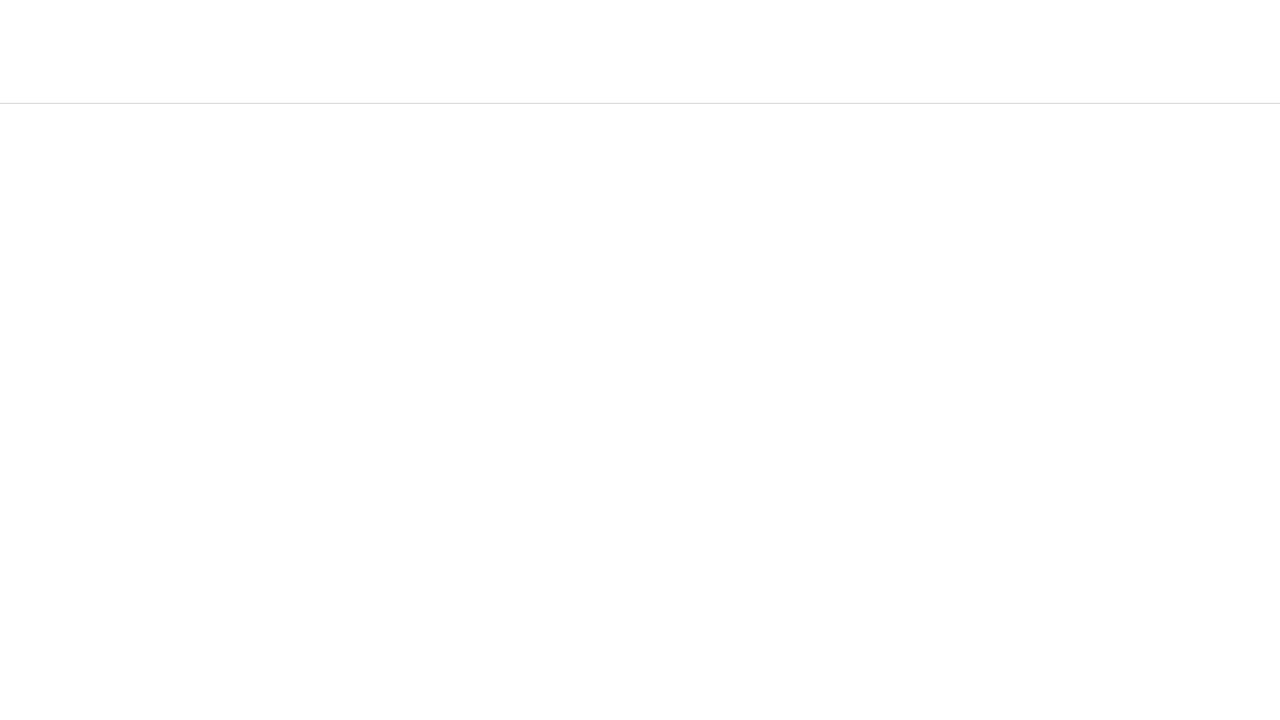